Tests the search functionality on a product offers page by filtering items containing "Rice" and verifying the search results match the filtered items

Starting URL: https://rahulshettyacademy.com/seleniumPractise/#/offers

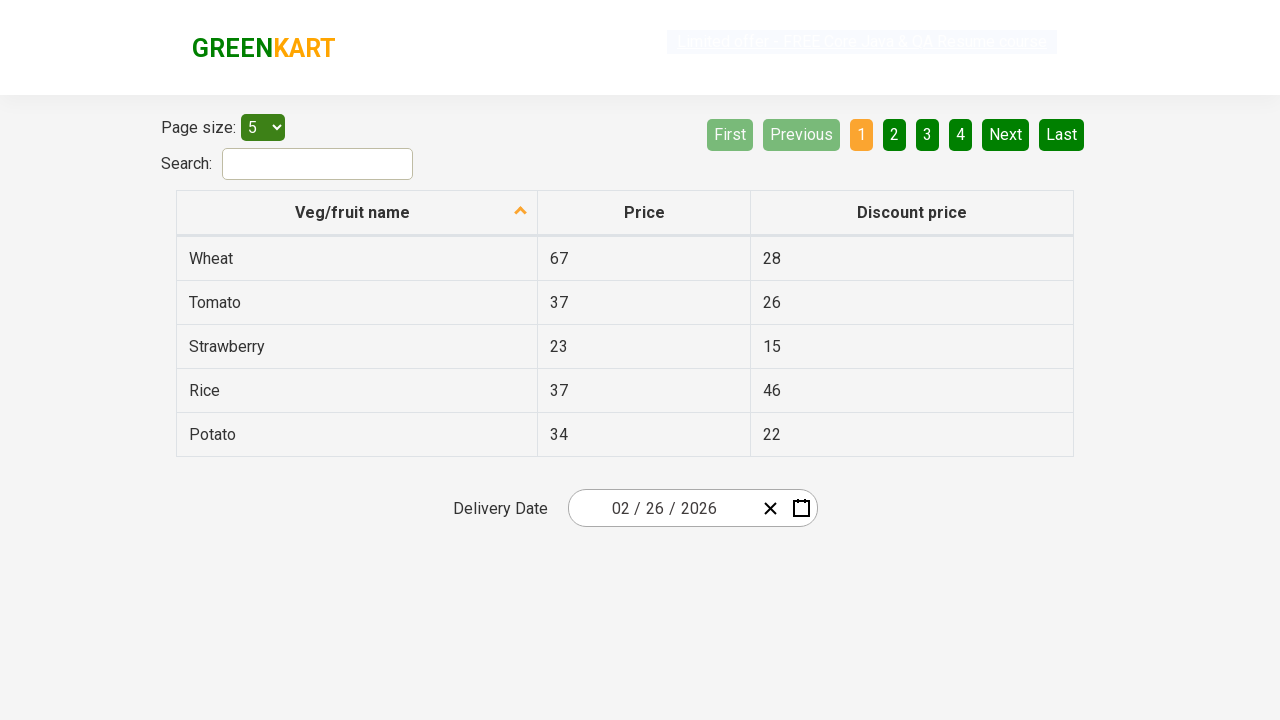

Filled search field with 'ric' to filter for Rice products on #search-field
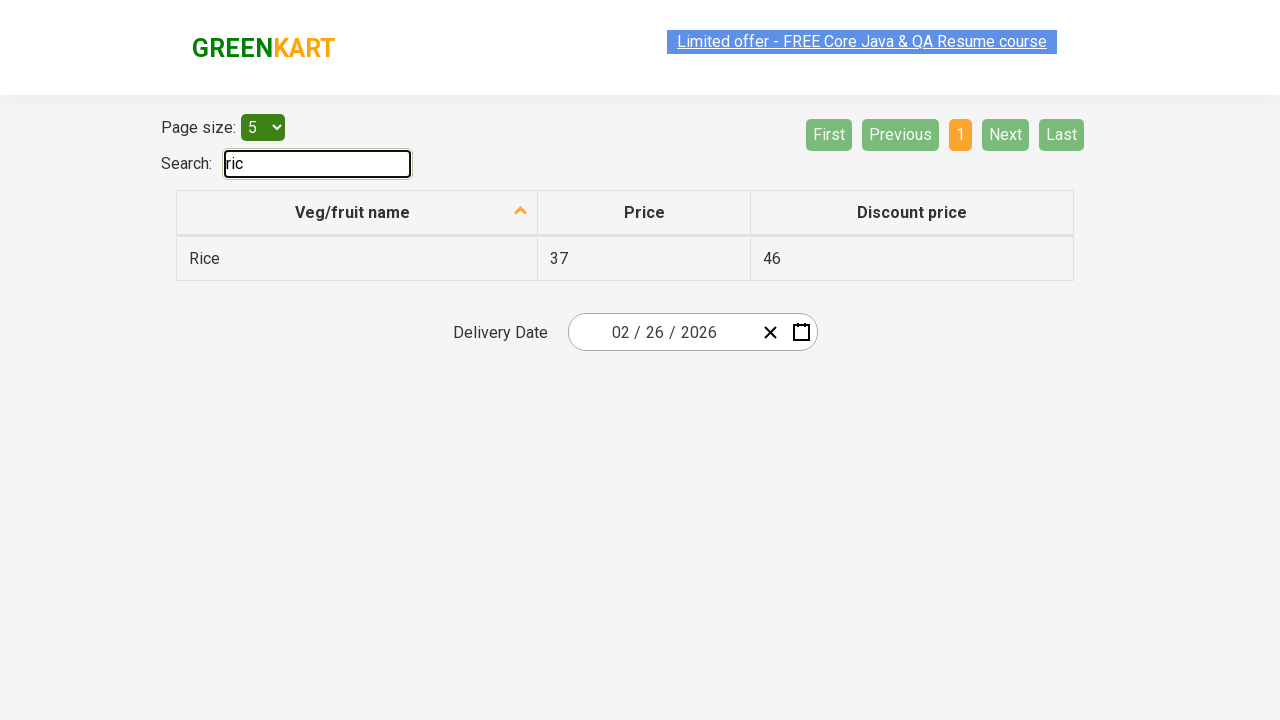

Waited for table to update with filtered results
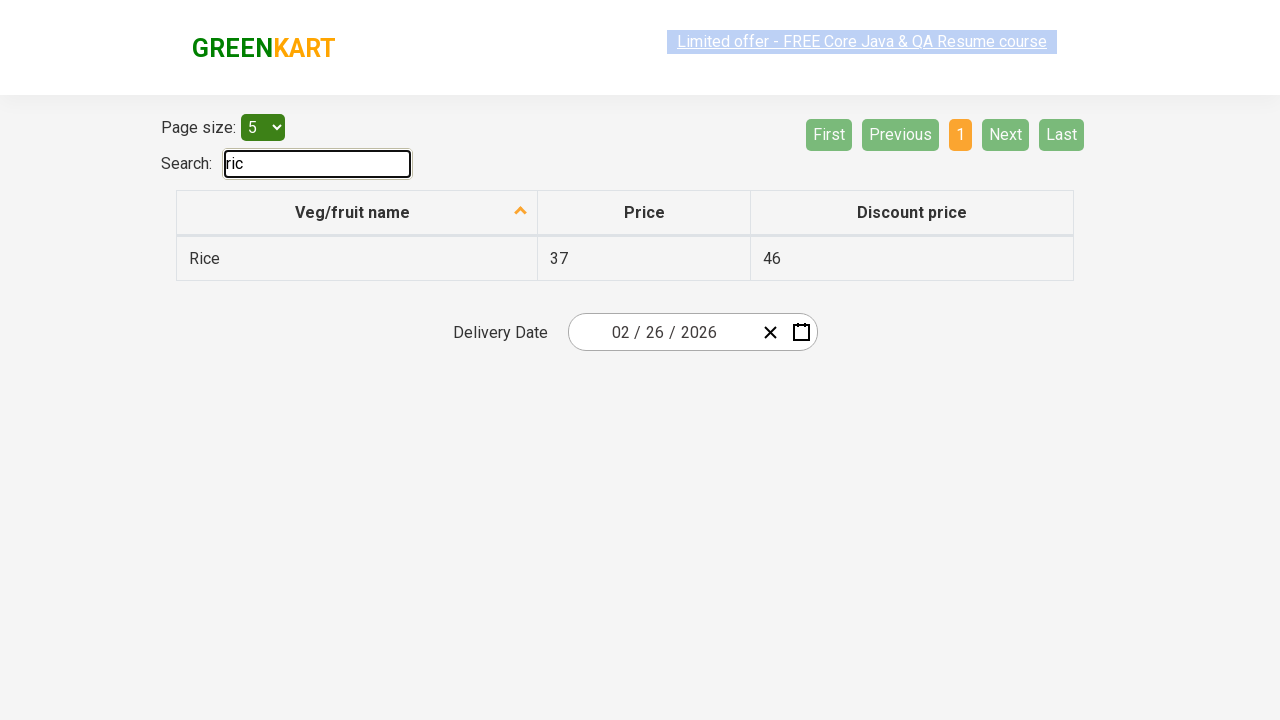

Retrieved all filtered items from the first column of the table
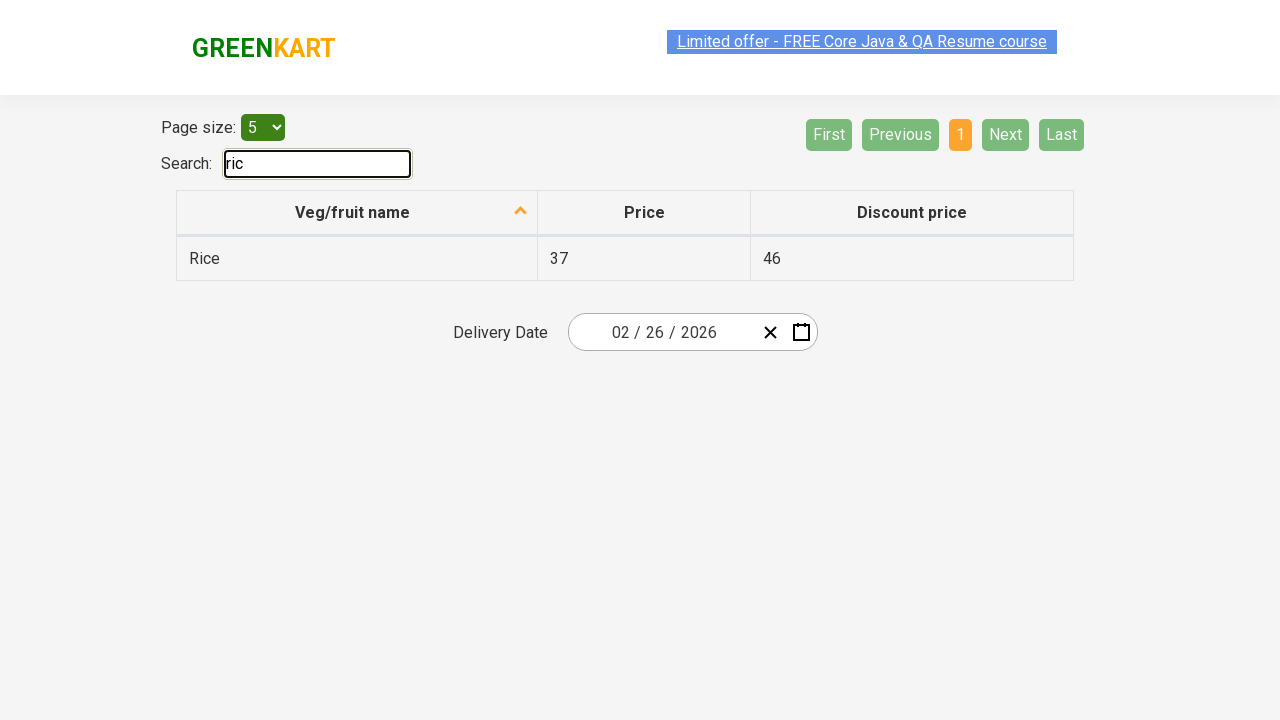

Verified that item 'Rice' contains 'Rice'
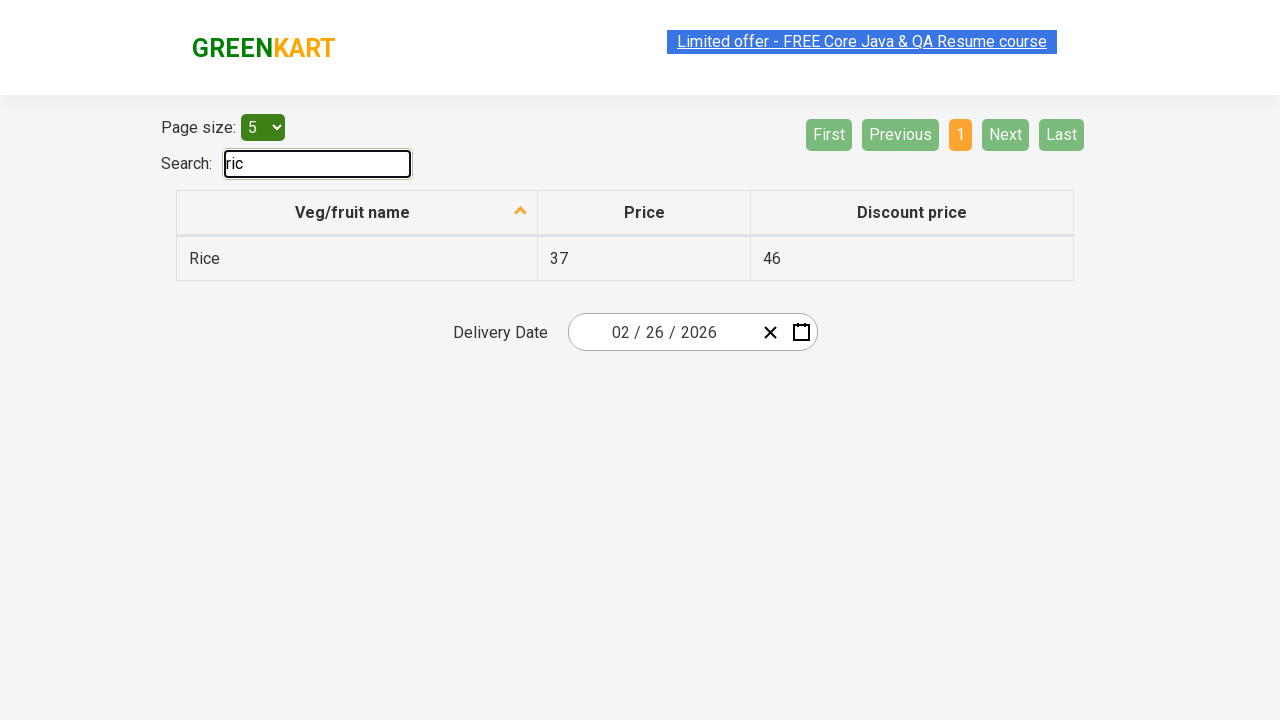

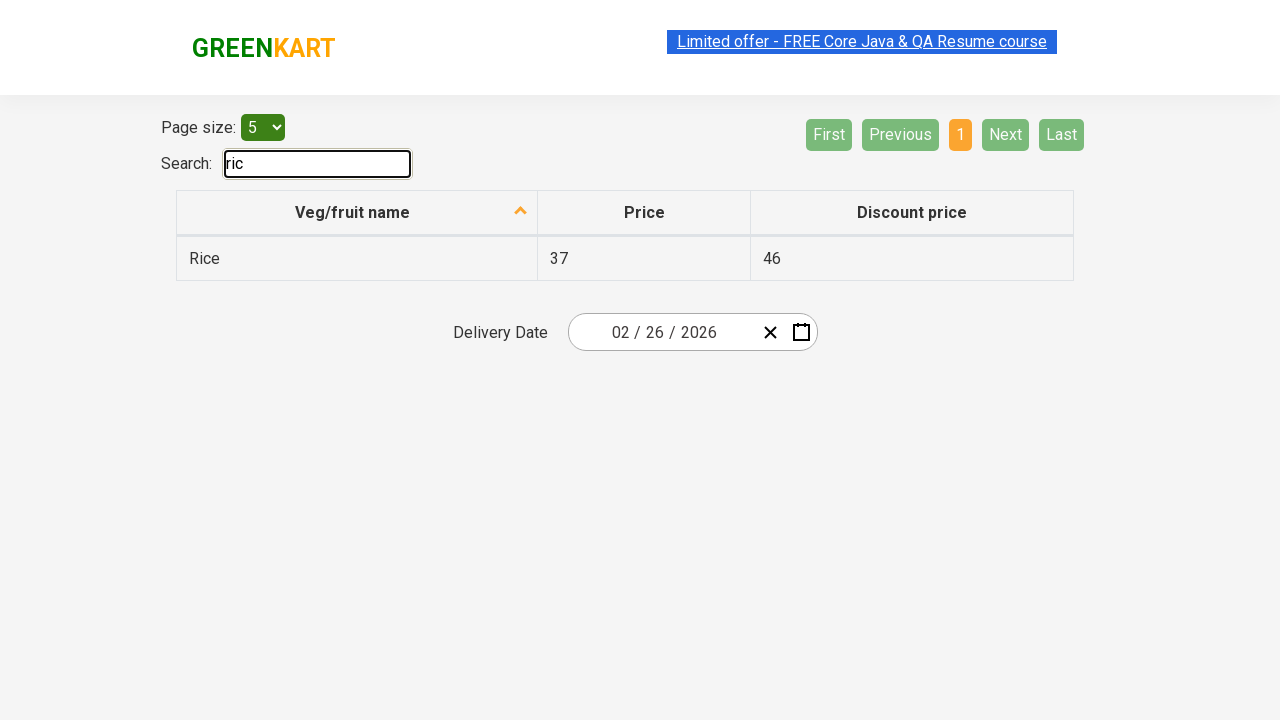